Tests that the integers only option displays only integer results when float numbers are entered in Build 5

Starting URL: https://testsheepnz.github.io/BasicCalculator.html

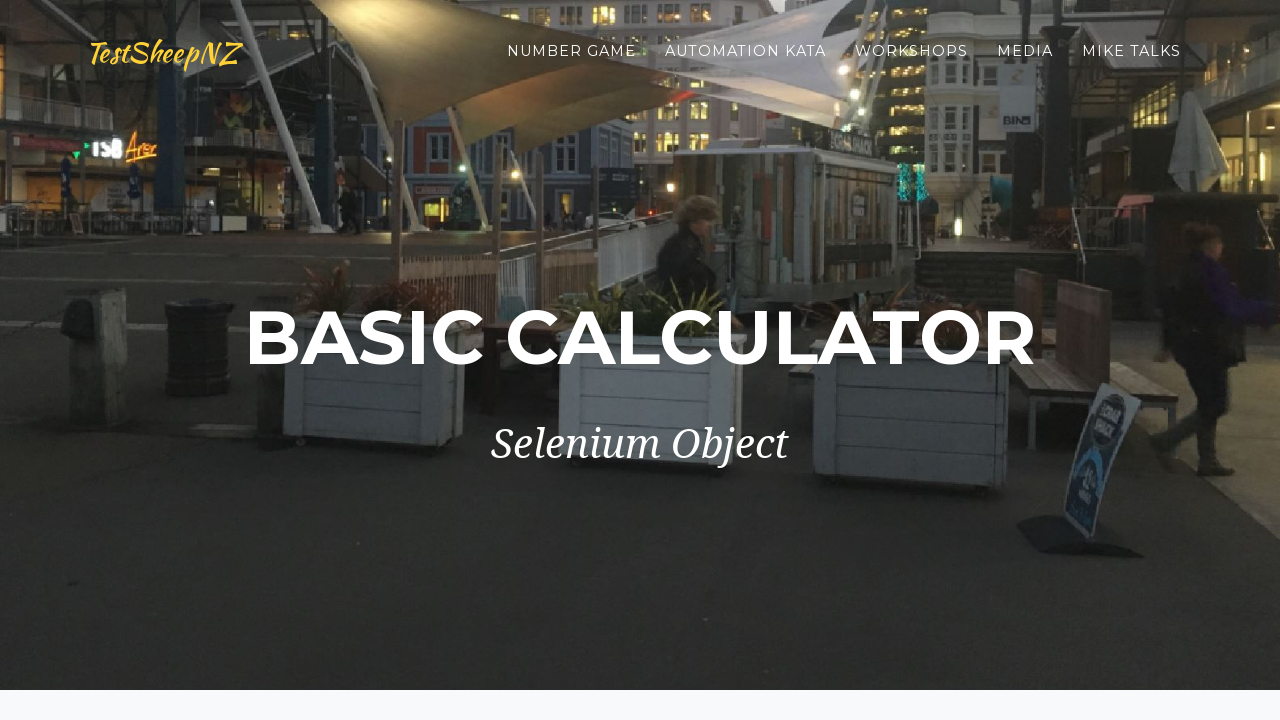

Scrolled to bottom of page
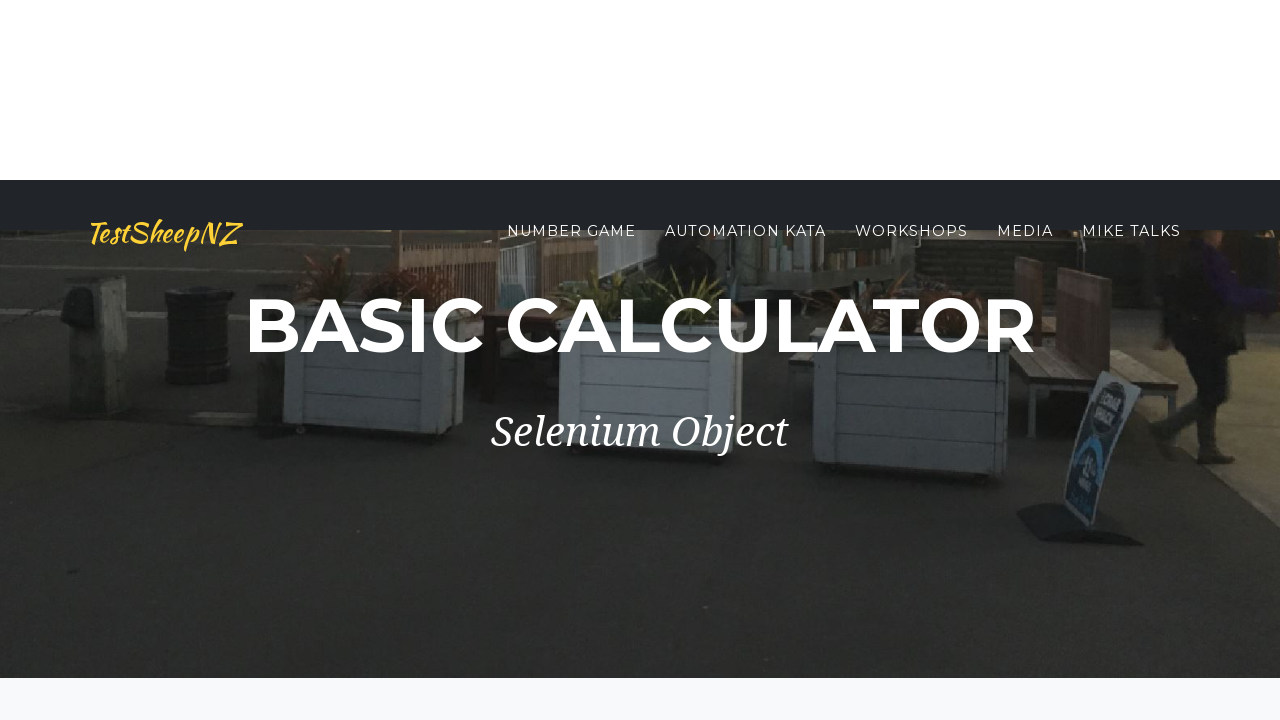

Selected Build 5 from dropdown on #selectBuild
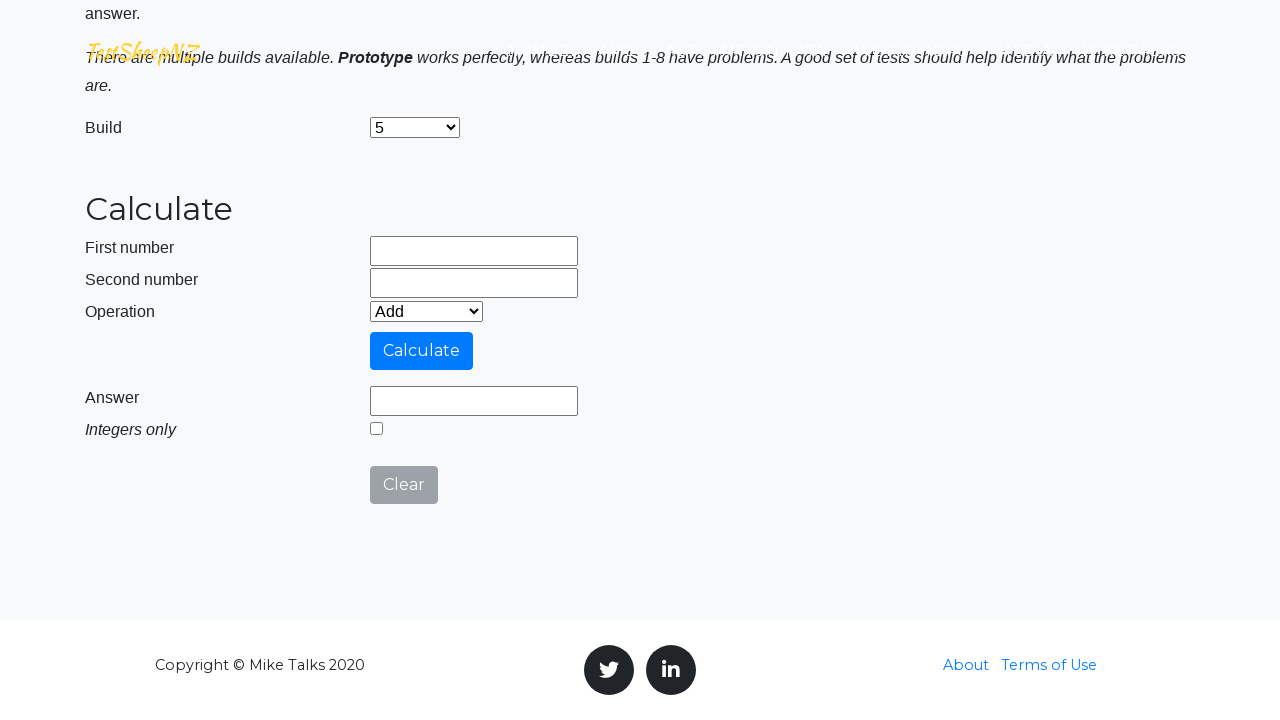

Entered 86.56 in first number field on input[name='number1']
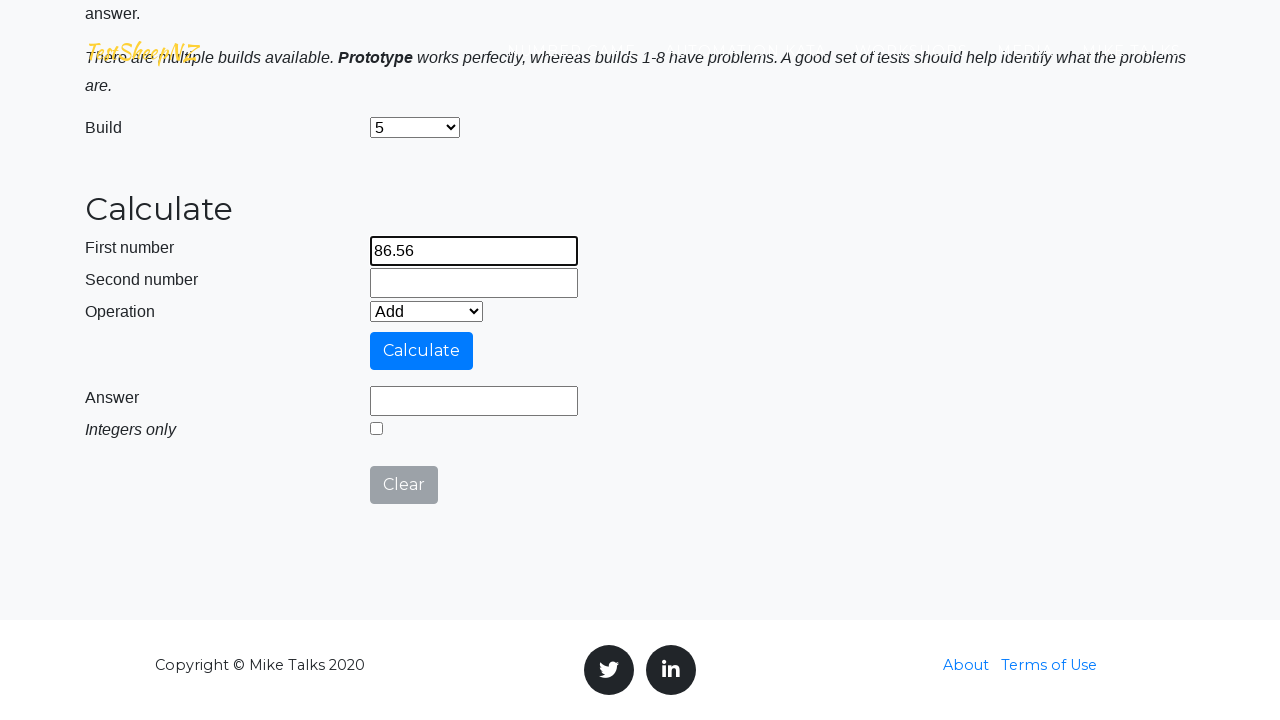

Entered 75.31 in second number field on input[name='number2']
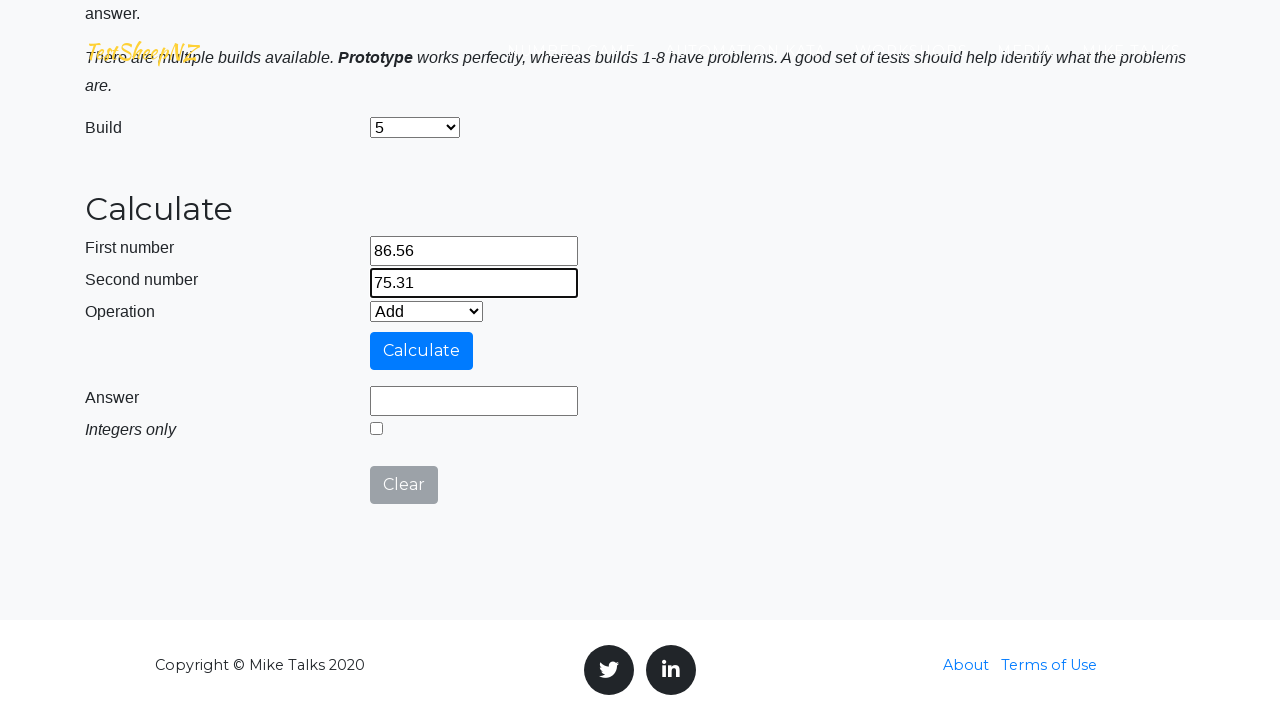

Clicked calculate button at (422, 351) on #calculateButton
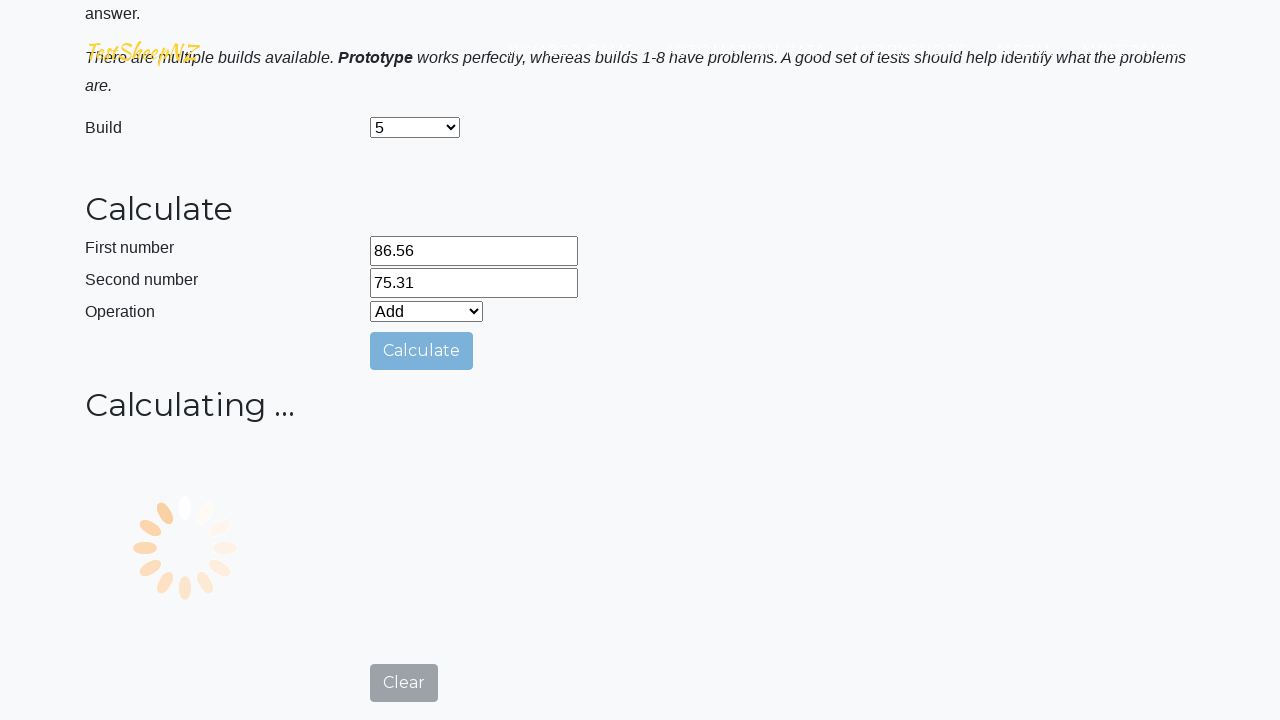

Clicked integers only checkbox at (376, 714) on #integerSelect
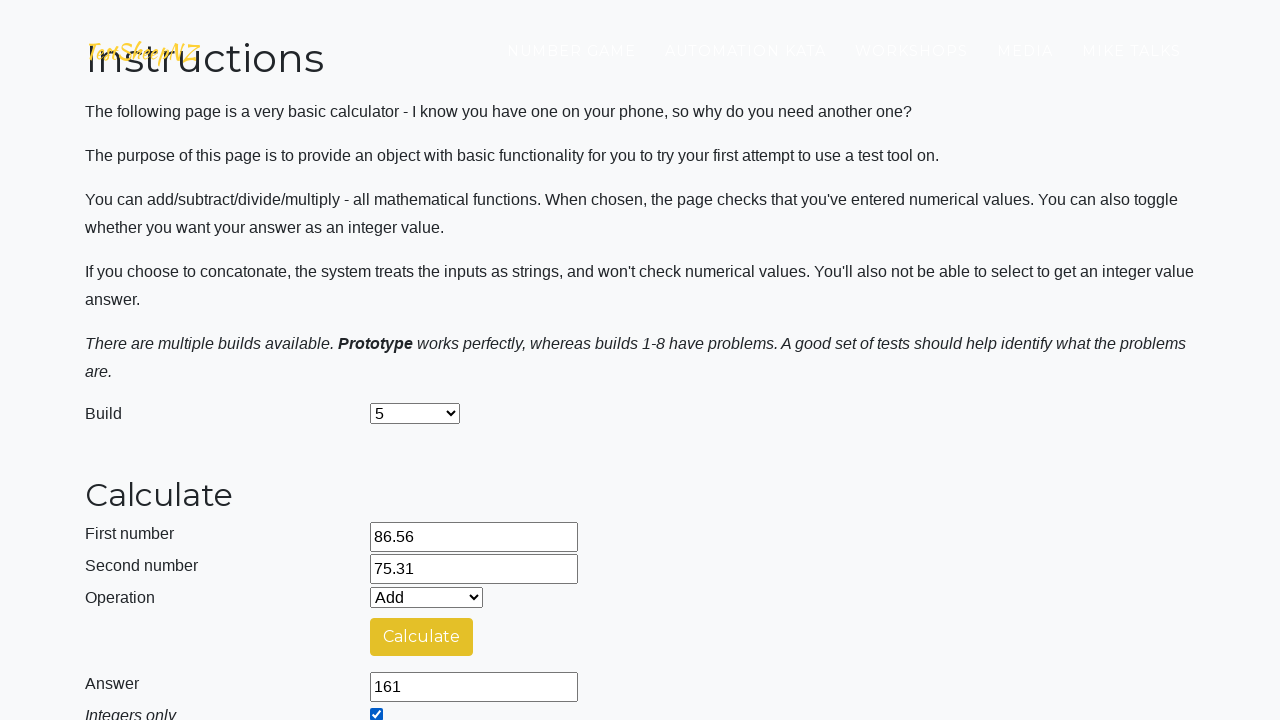

Result field loaded and integers only option applied
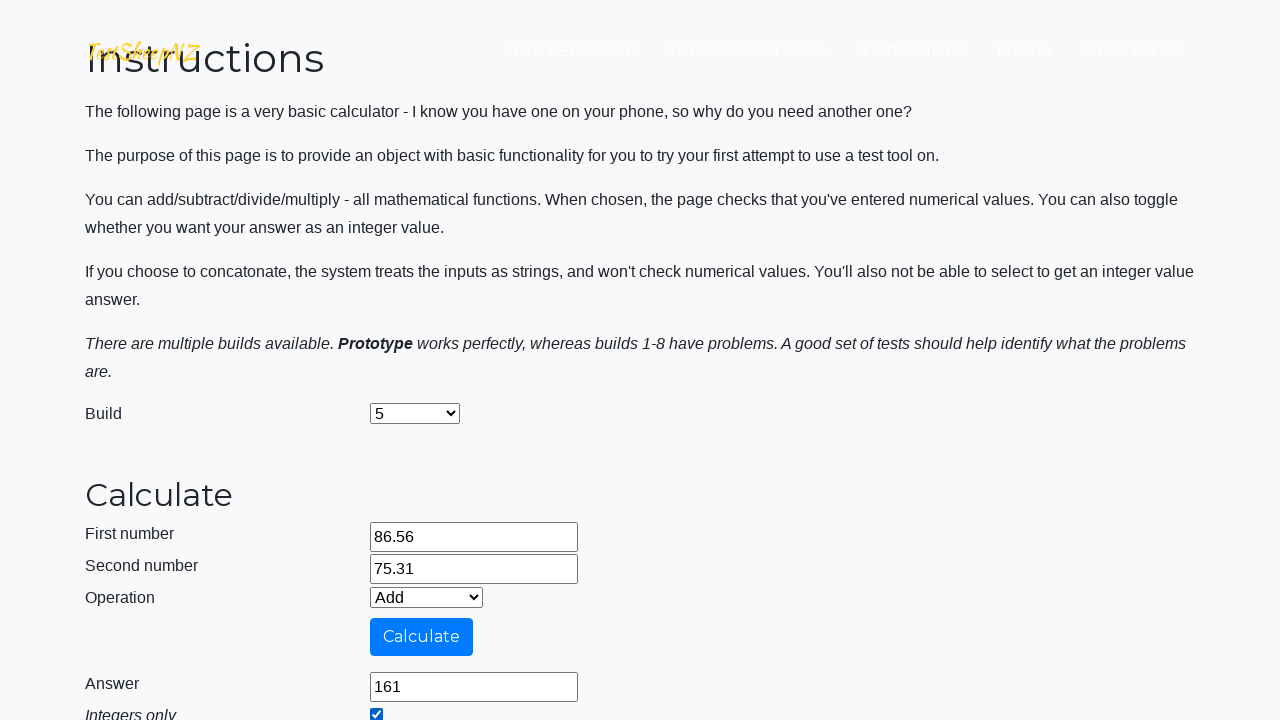

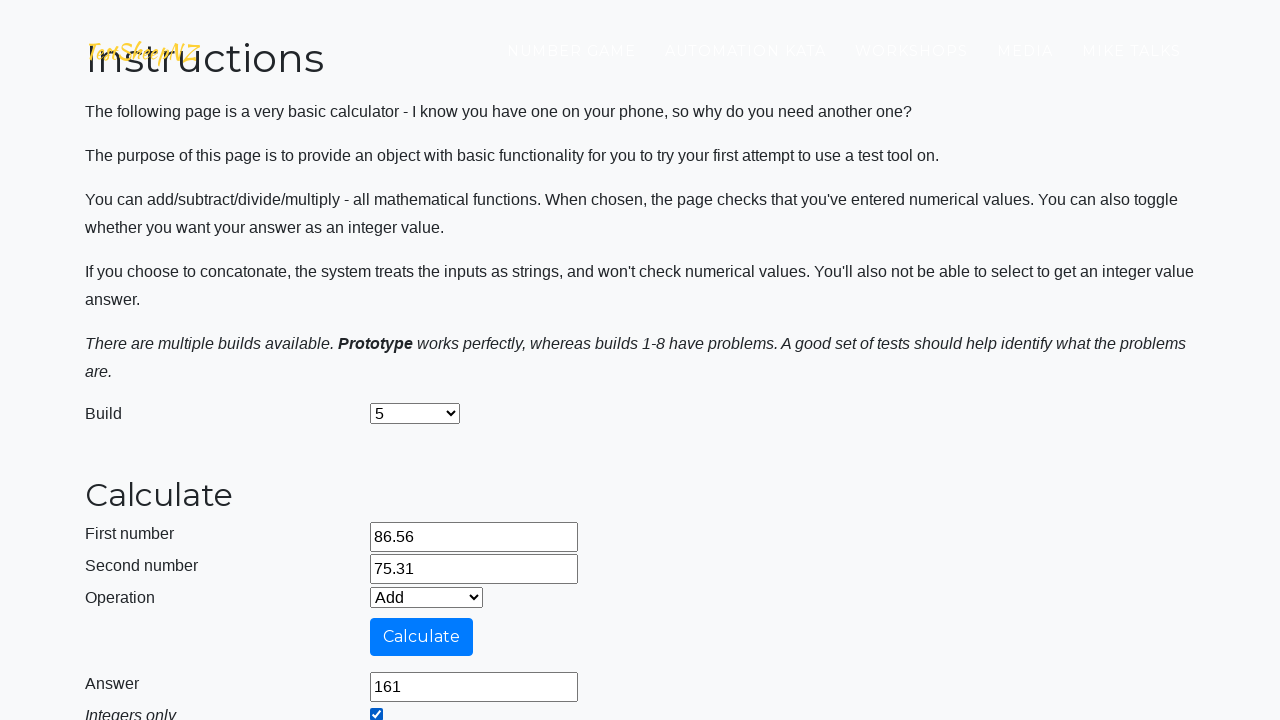